Navigates to Freshworks website and attempts to click on a "Customers" link to test wait functionality for element presence.

Starting URL: https://www.freshworks.com/

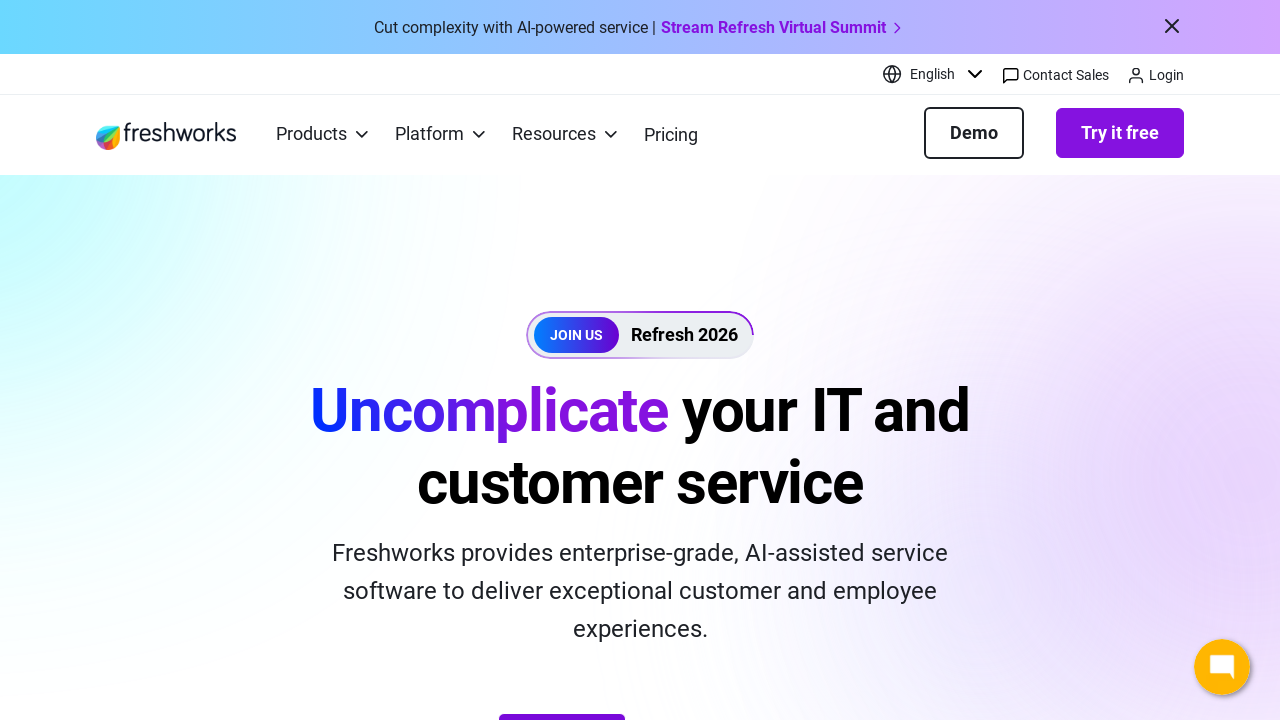

Clicked on 'Customers' link with 10 second wait timeout to test element presence at (130, 362) on a:has-text('Customers')
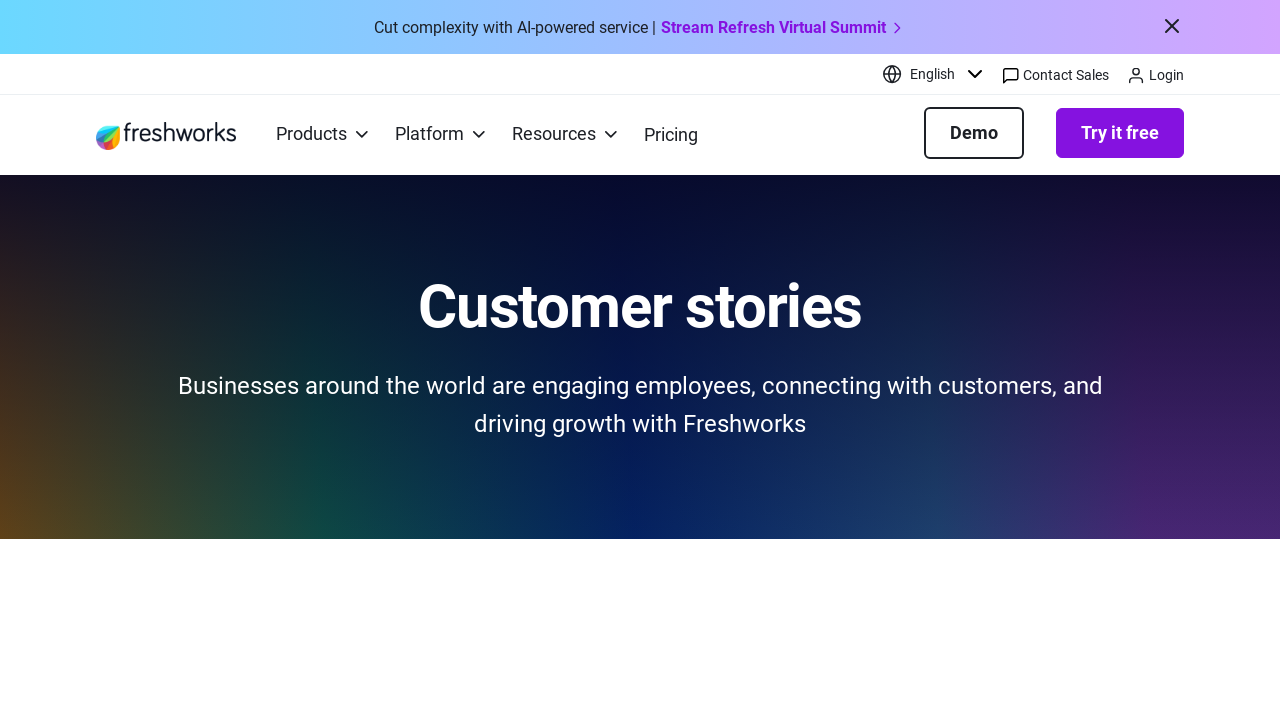

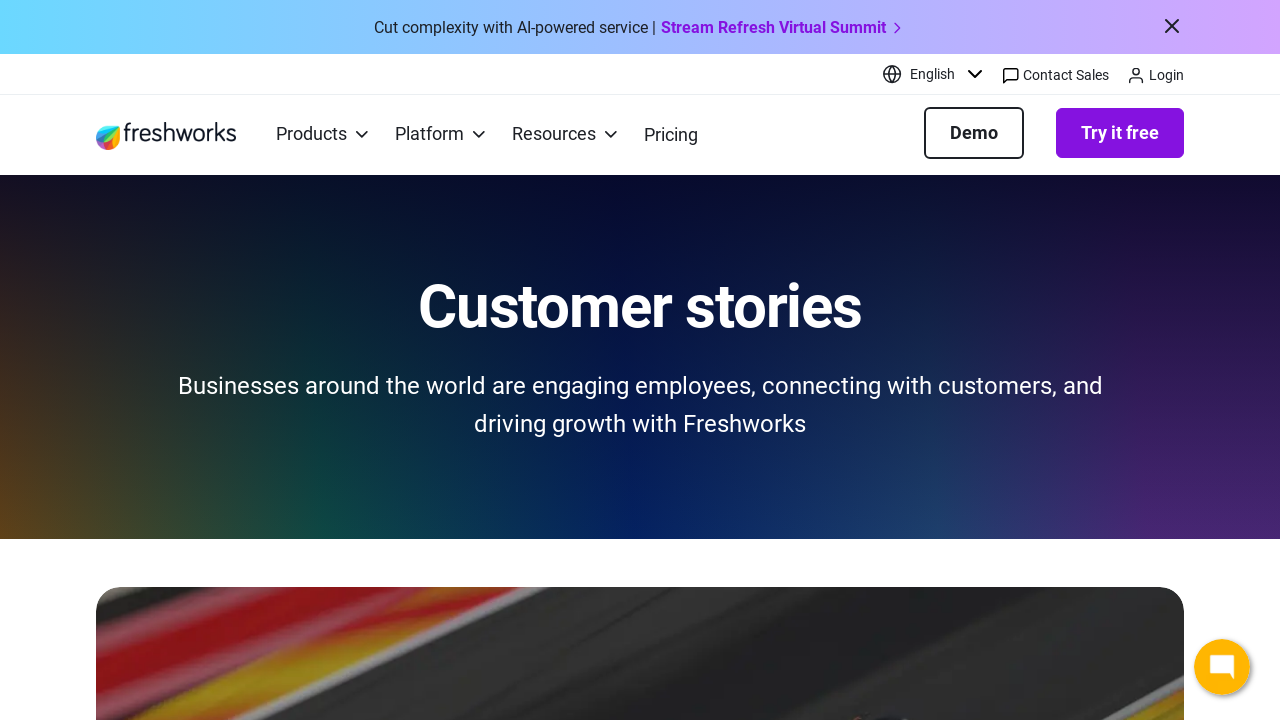